Navigates to Manchester United website

Starting URL: https://www.manutd.com/

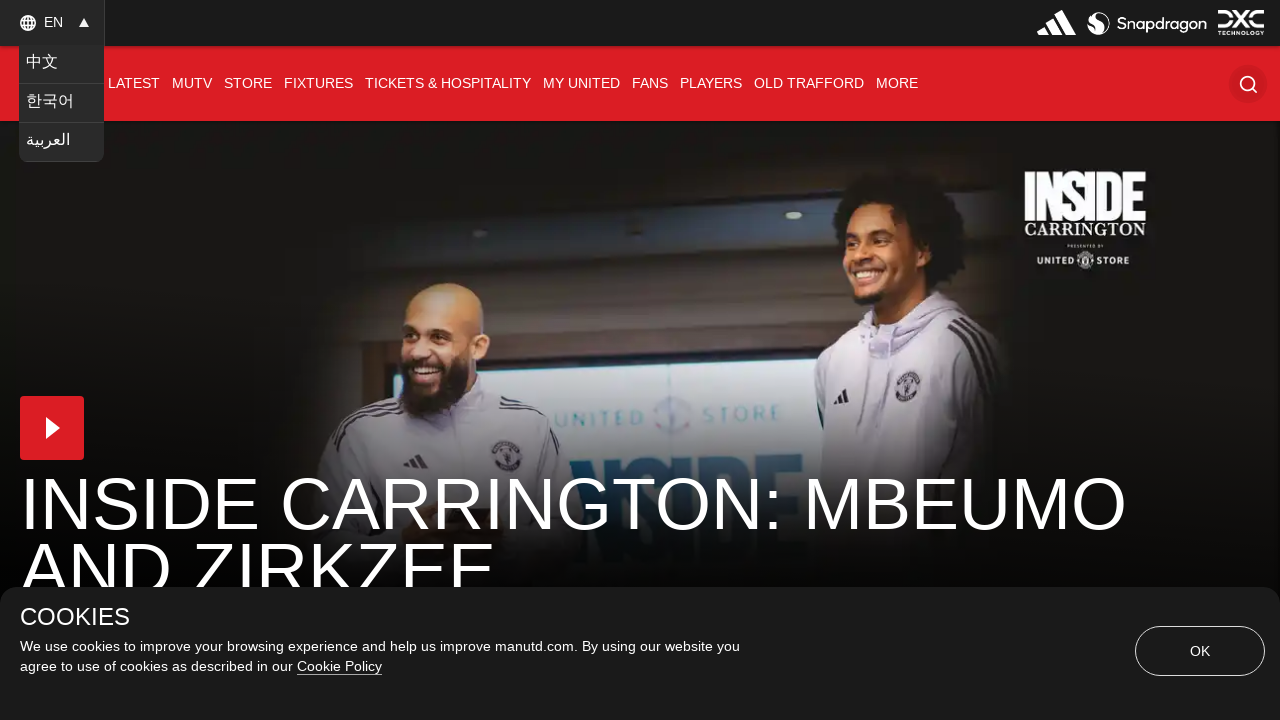

Manchester United website loaded successfully (DOM content loaded)
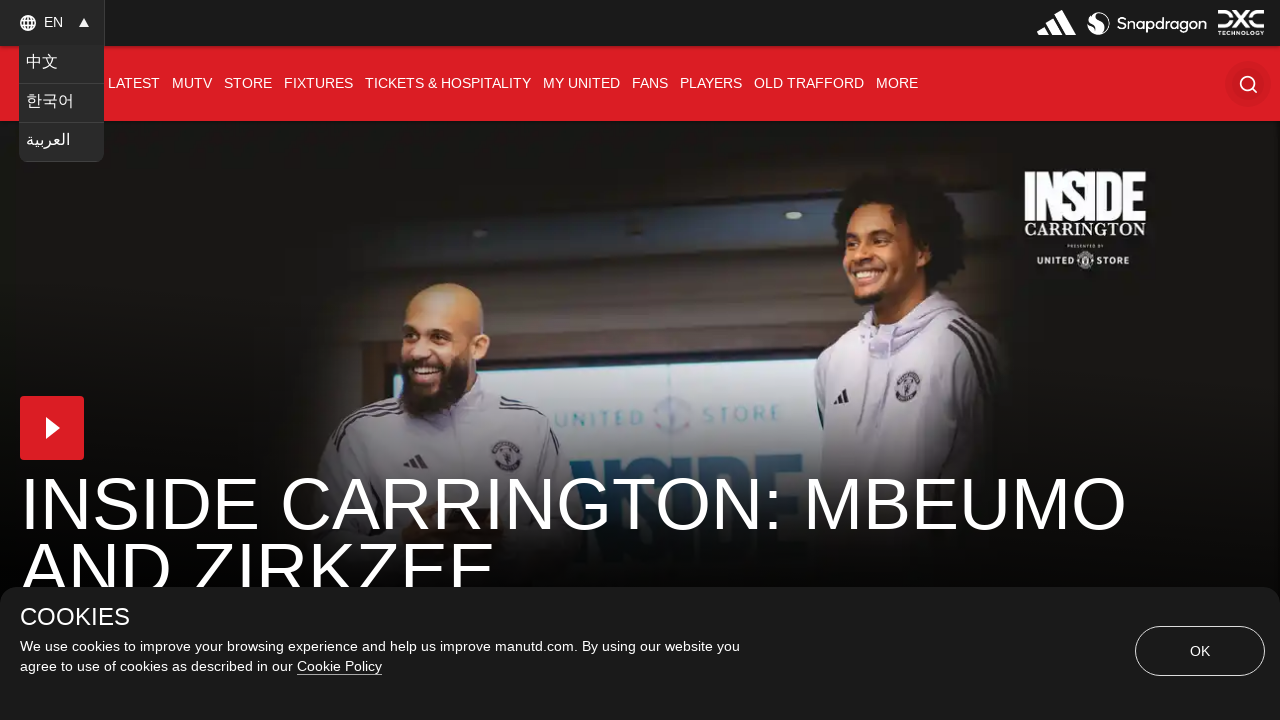

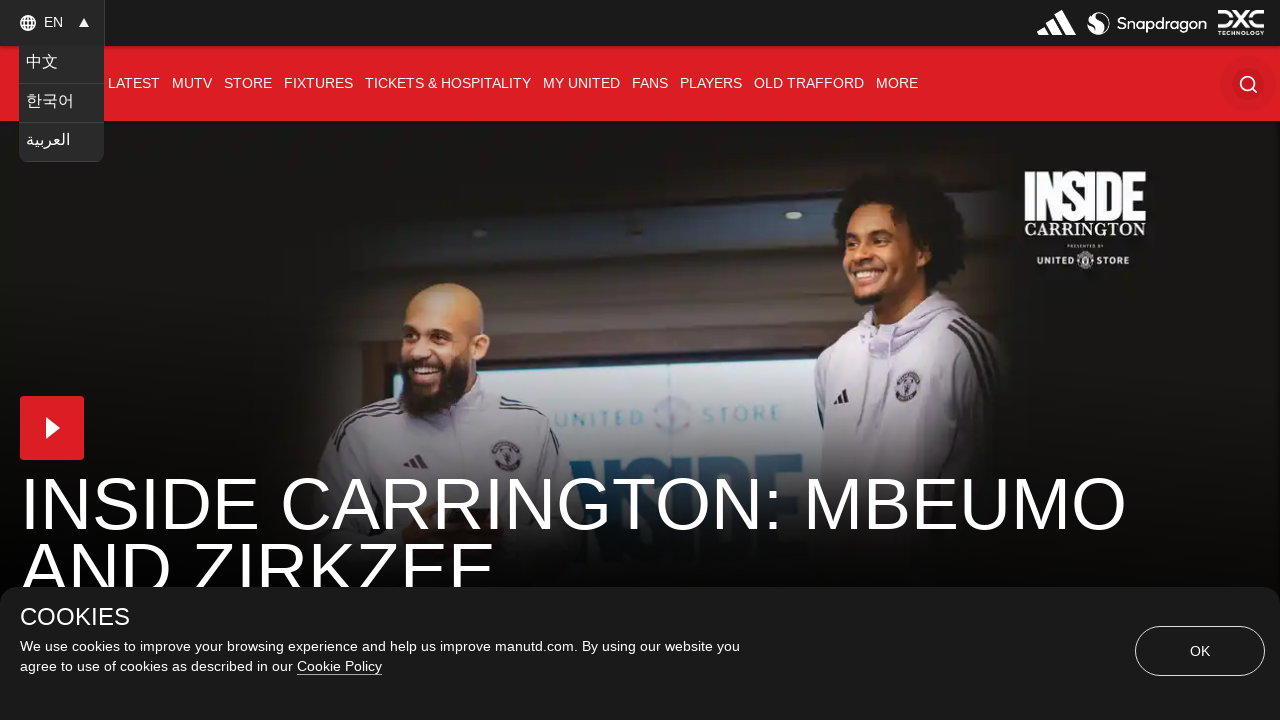